Tests JavaScript confirm box functionality by clicking a button that triggers a confirm dialog and interacting with the alert

Starting URL: https://www.hyrtutorials.com/p/alertsdemo.html

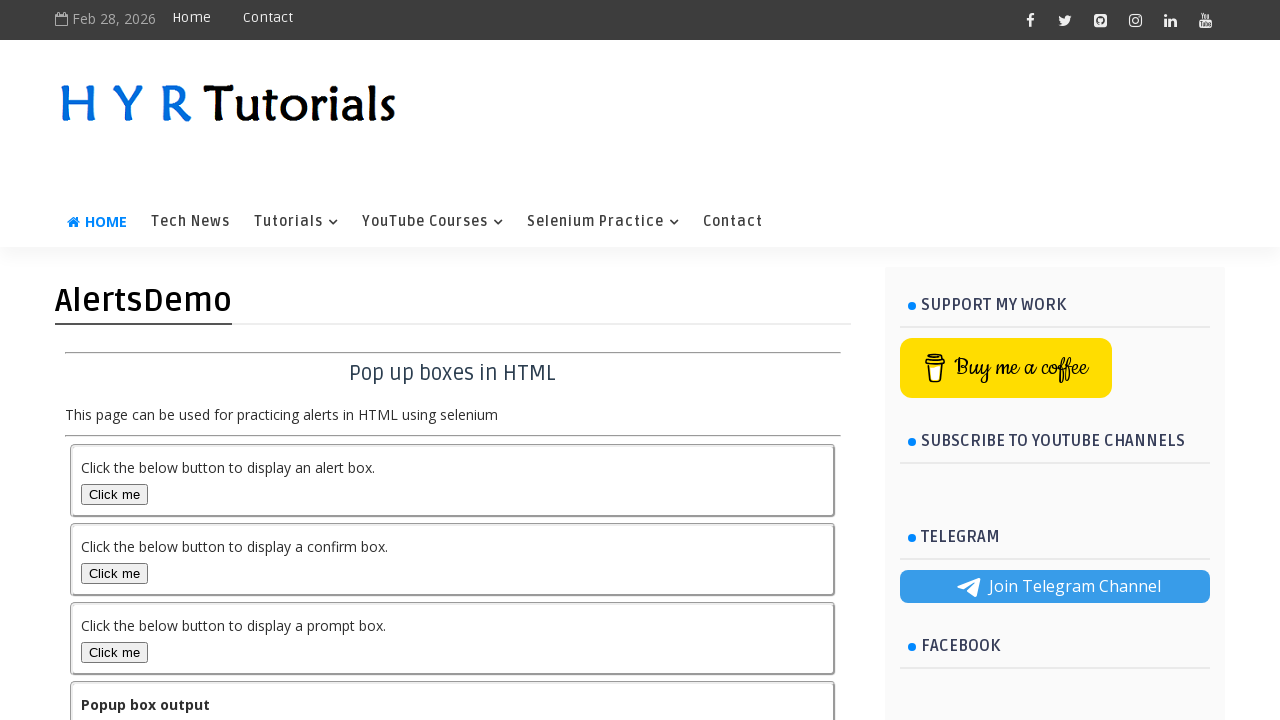

Navigated to alerts demo page
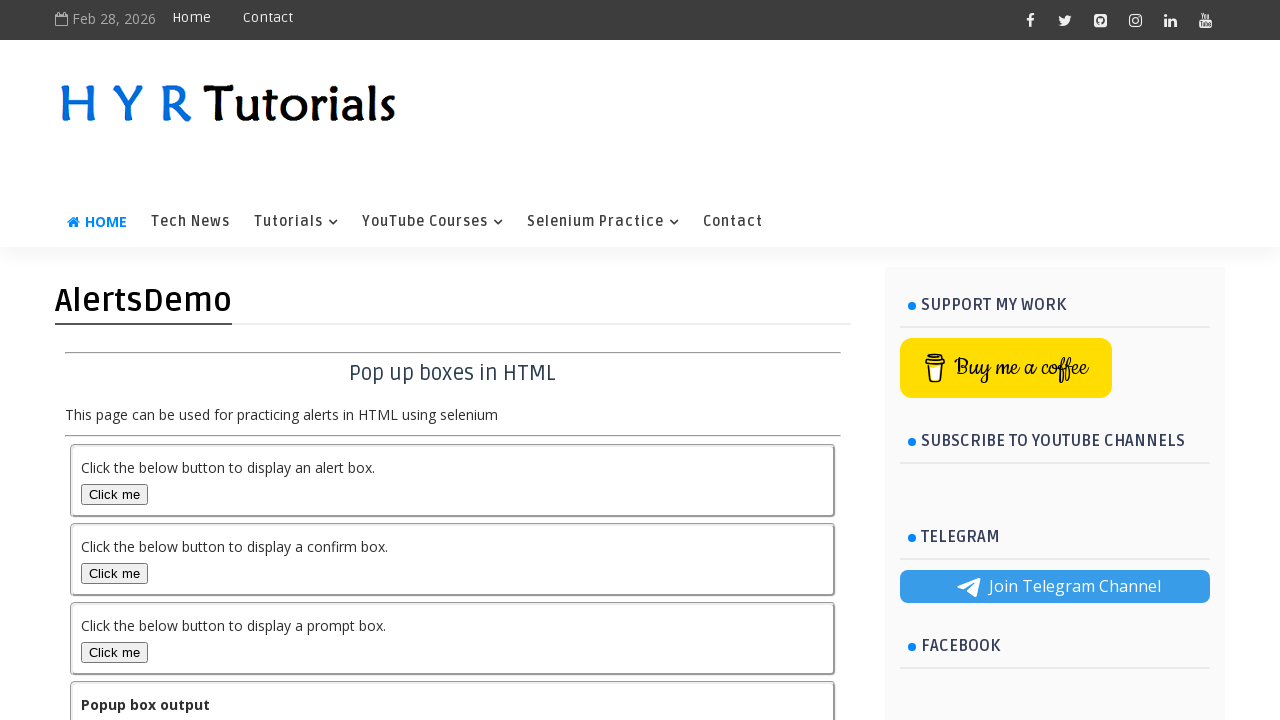

Clicked confirm box button to trigger dialog at (114, 573) on #confirmBox
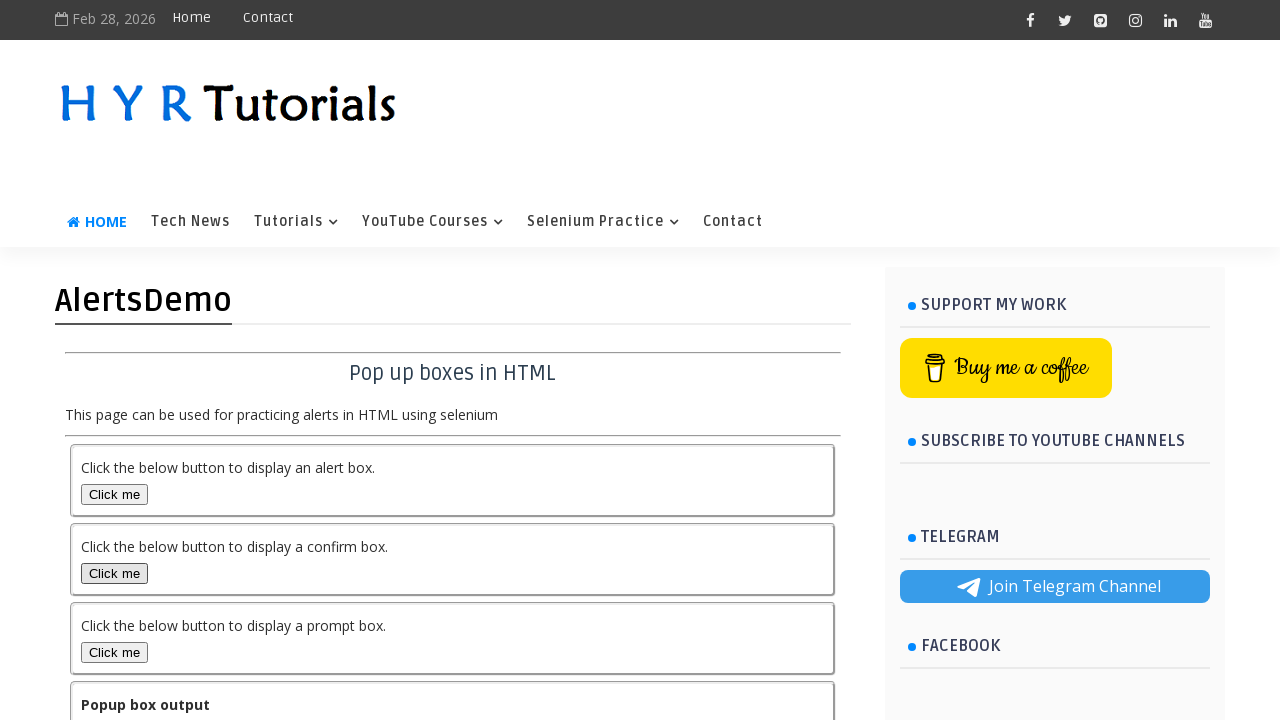

Set up dialog handler to accept confirm dialog
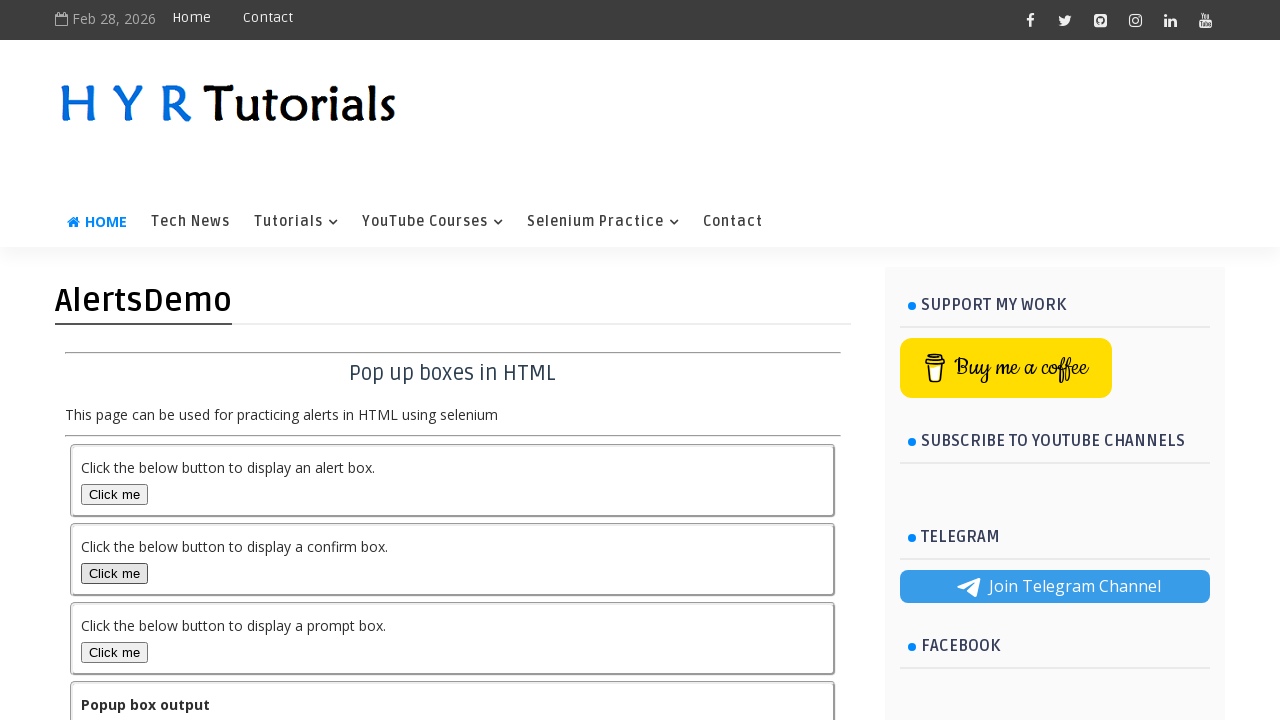

Clicked confirm box button again to trigger and handle dialog at (114, 573) on #confirmBox
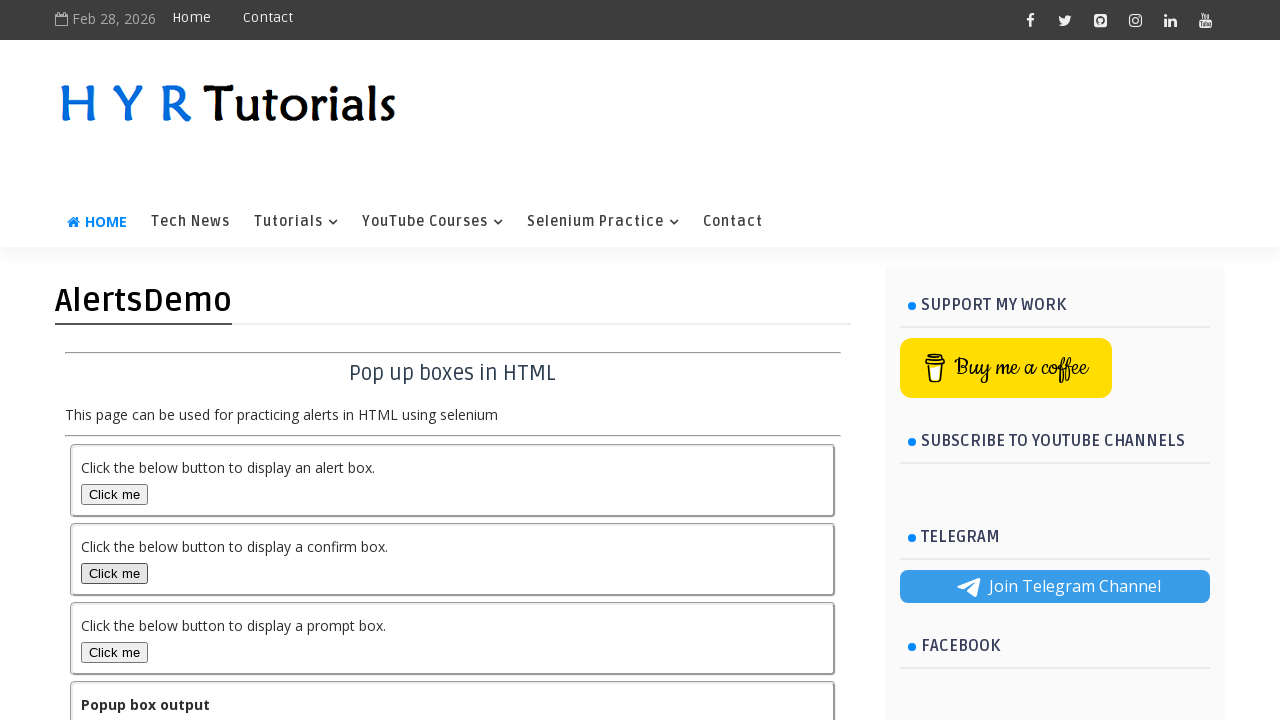

Waited 500ms for dialog handling to complete
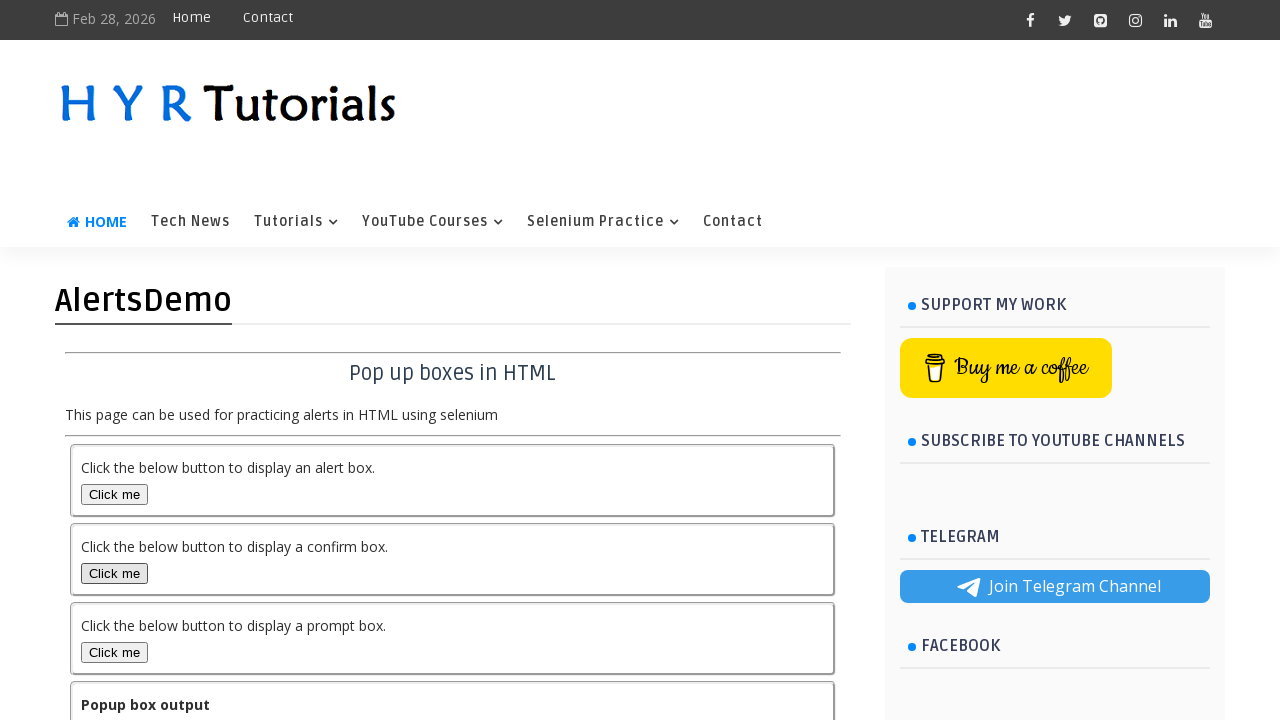

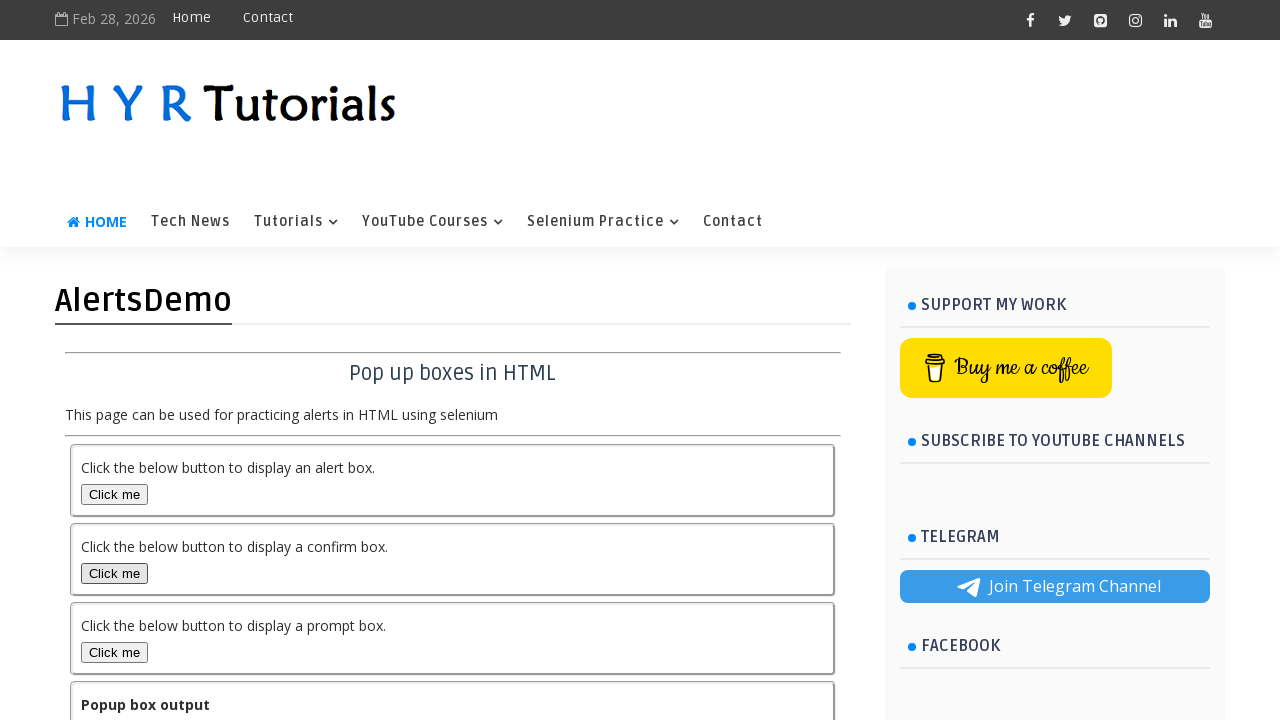